Navigates to Hacker News homepage, waits for posts to load, and clicks the "More" link to load additional pages of content.

Starting URL: https://news.ycombinator.com/

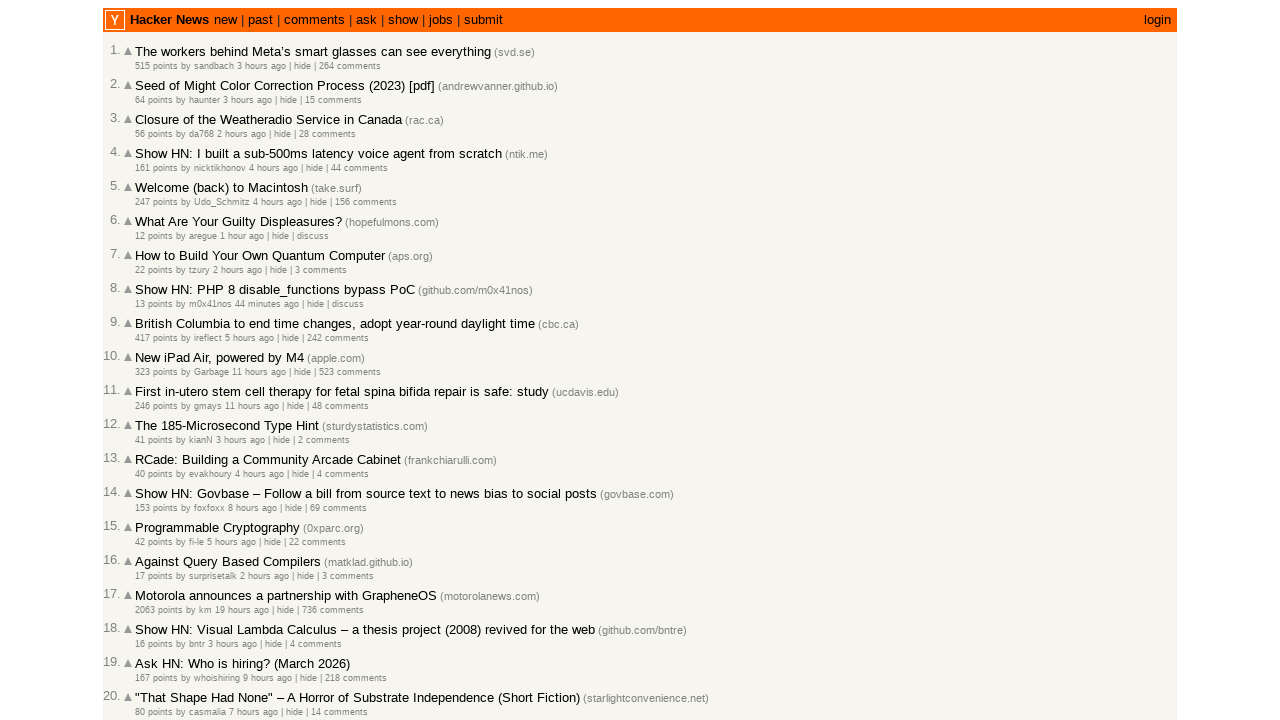

Waited for posts to load on Hacker News homepage
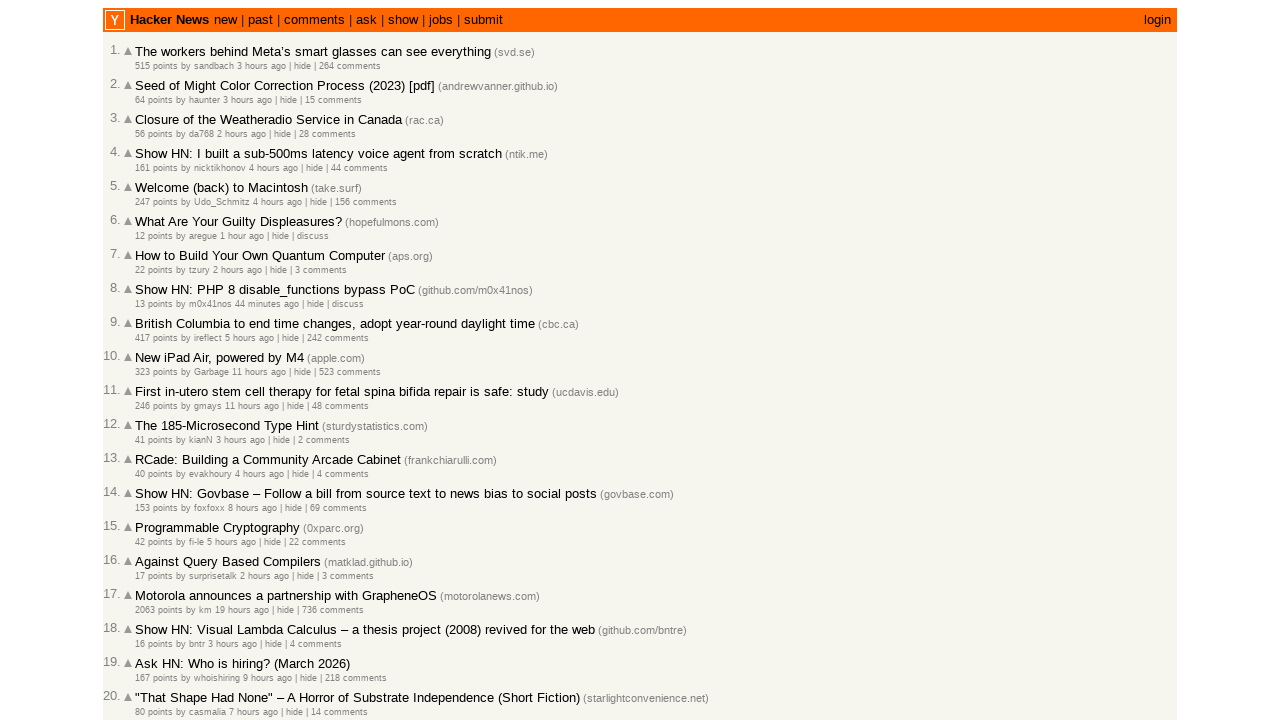

Clicked the 'More' link to load additional pages of content at (149, 616) on .morelink
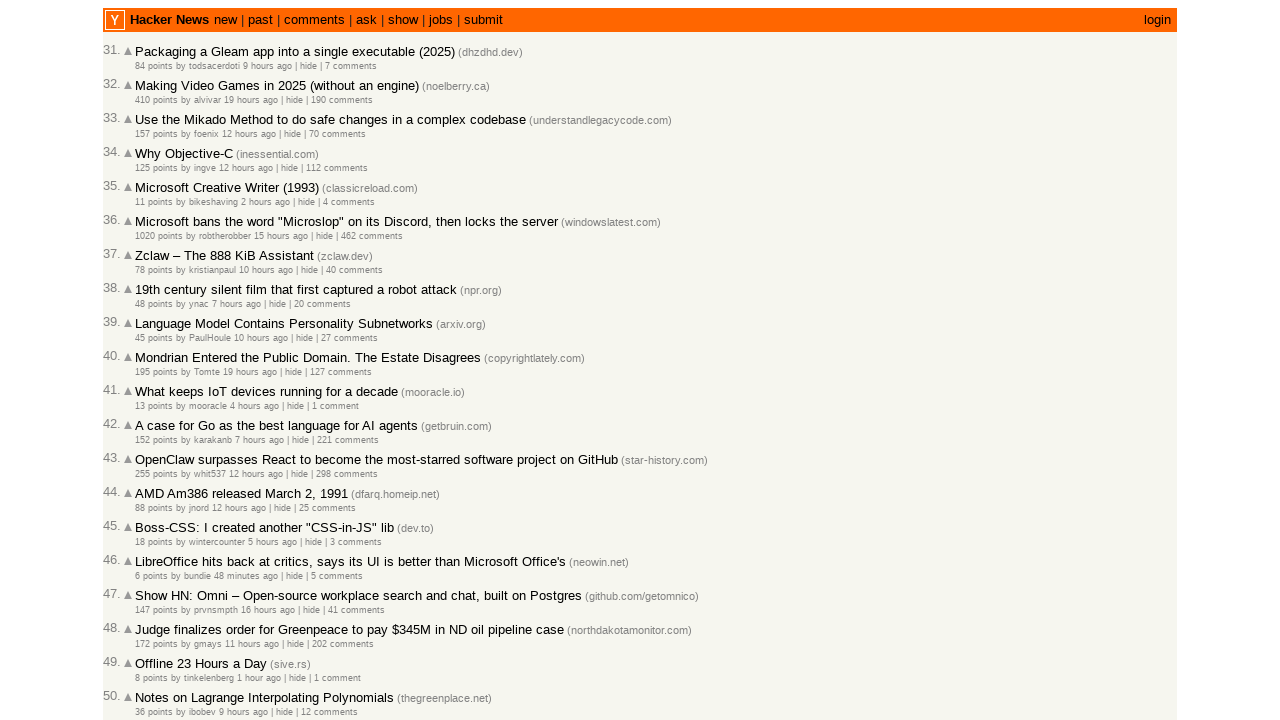

Waited for posts to load on the next page
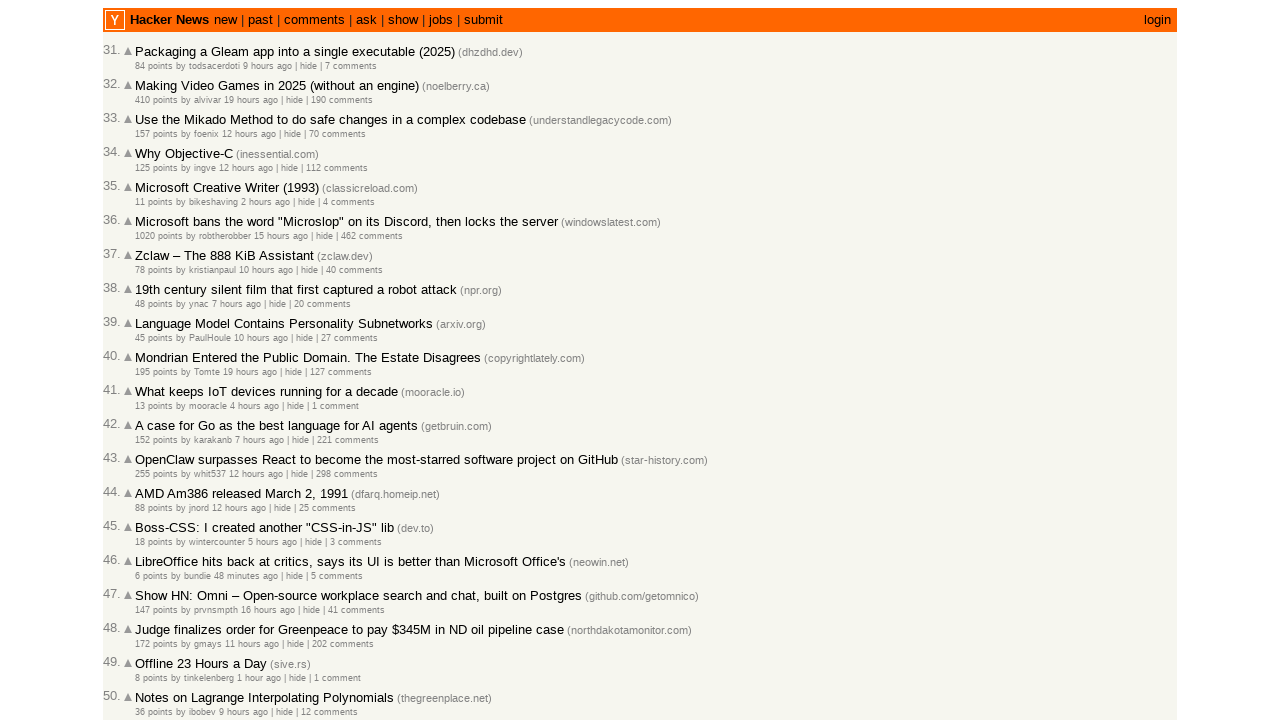

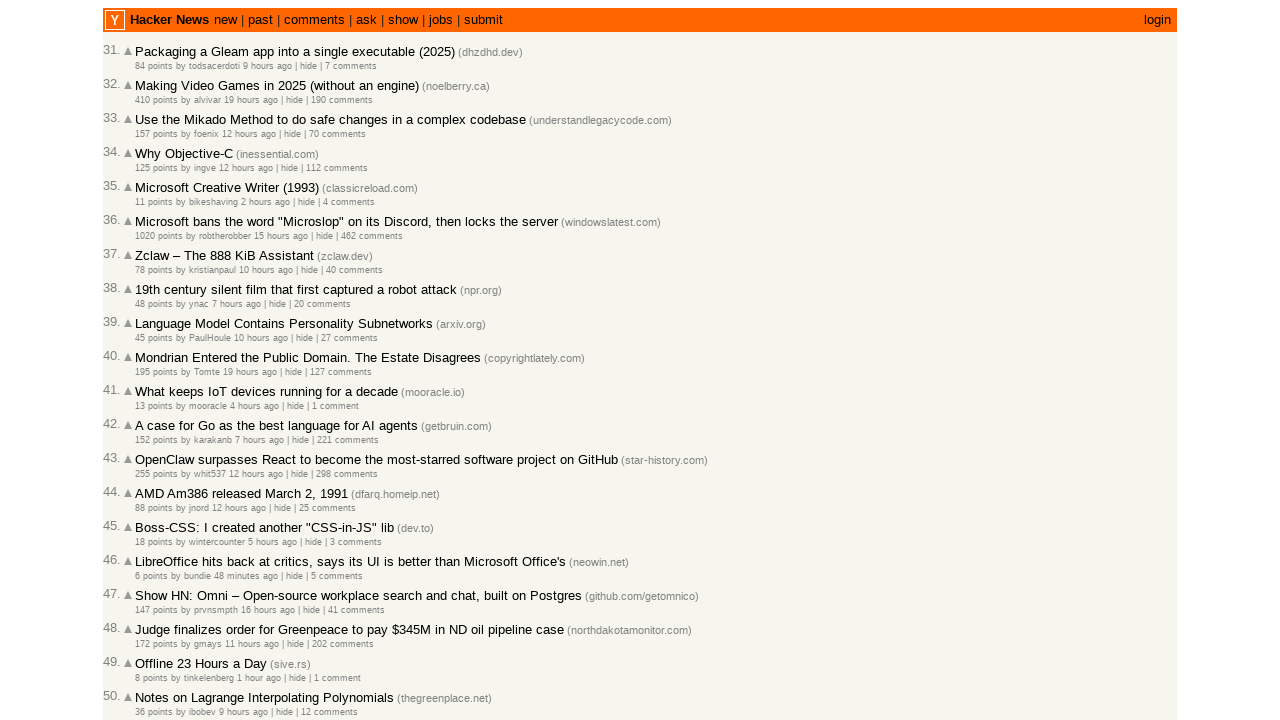